Tests character validation with 3 uppercase 'A' characters, expecting invalid result

Starting URL: https://testpages.eviltester.com/styled/apps/7charval/simple7charvalidation.html

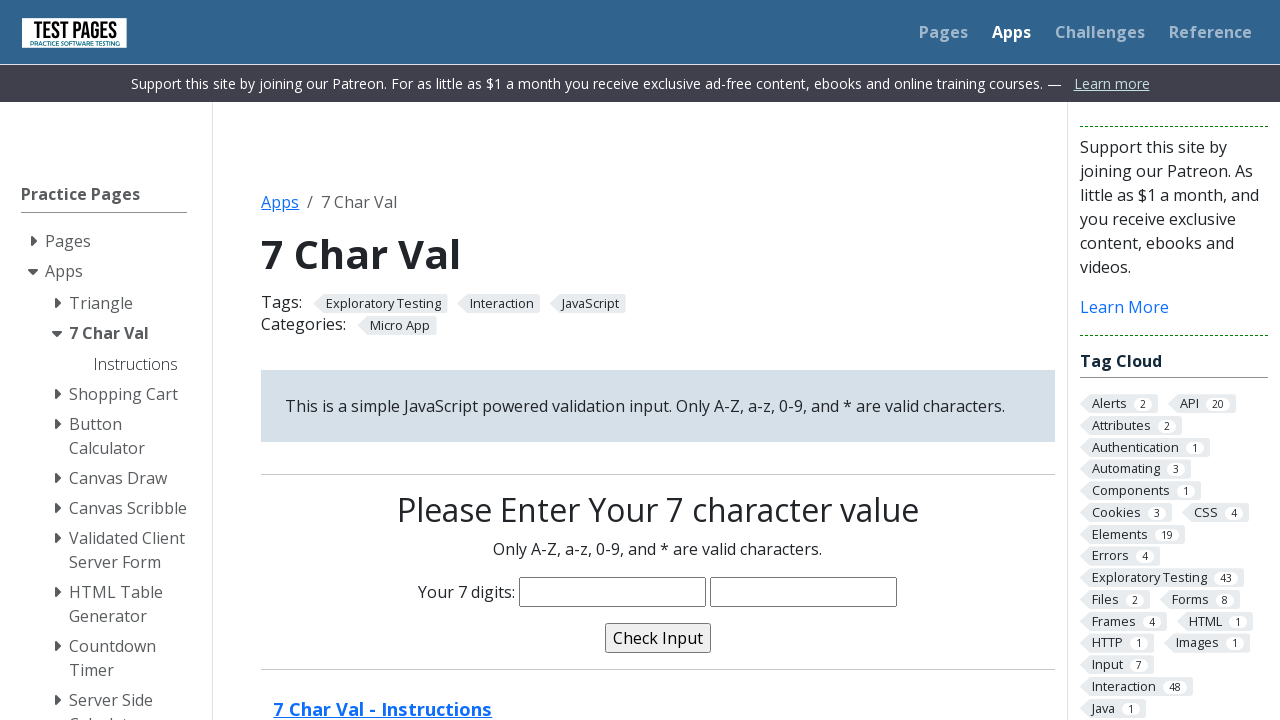

Filled character input field with 3 uppercase 'A' characters on input[name='characters']
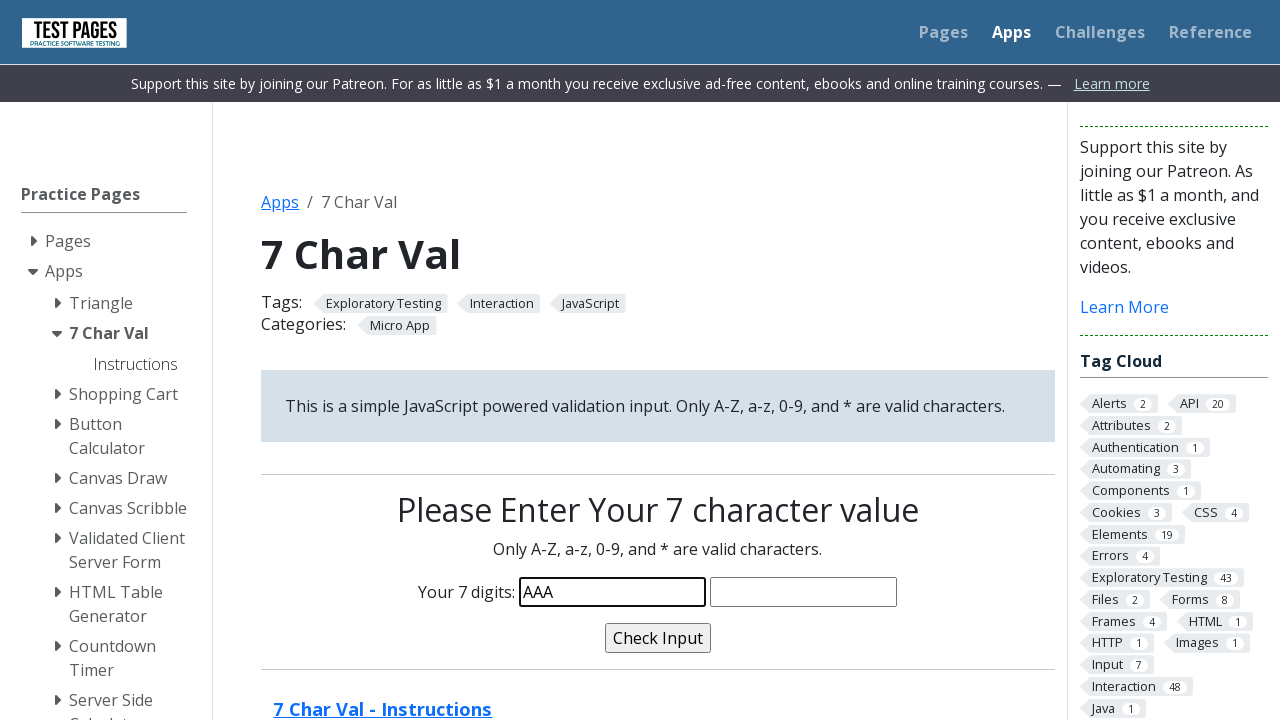

Clicked validate button to check character validation at (658, 638) on input[name='validate']
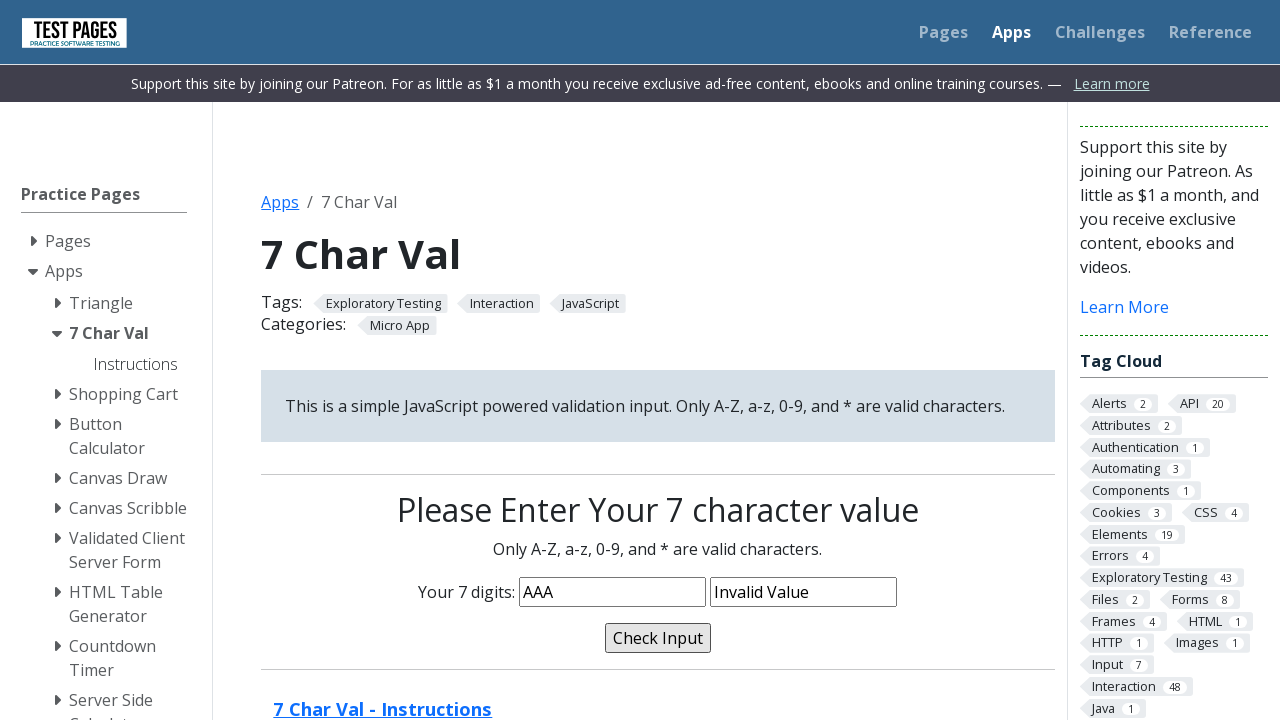

Validation message appeared - result shows invalid as expected
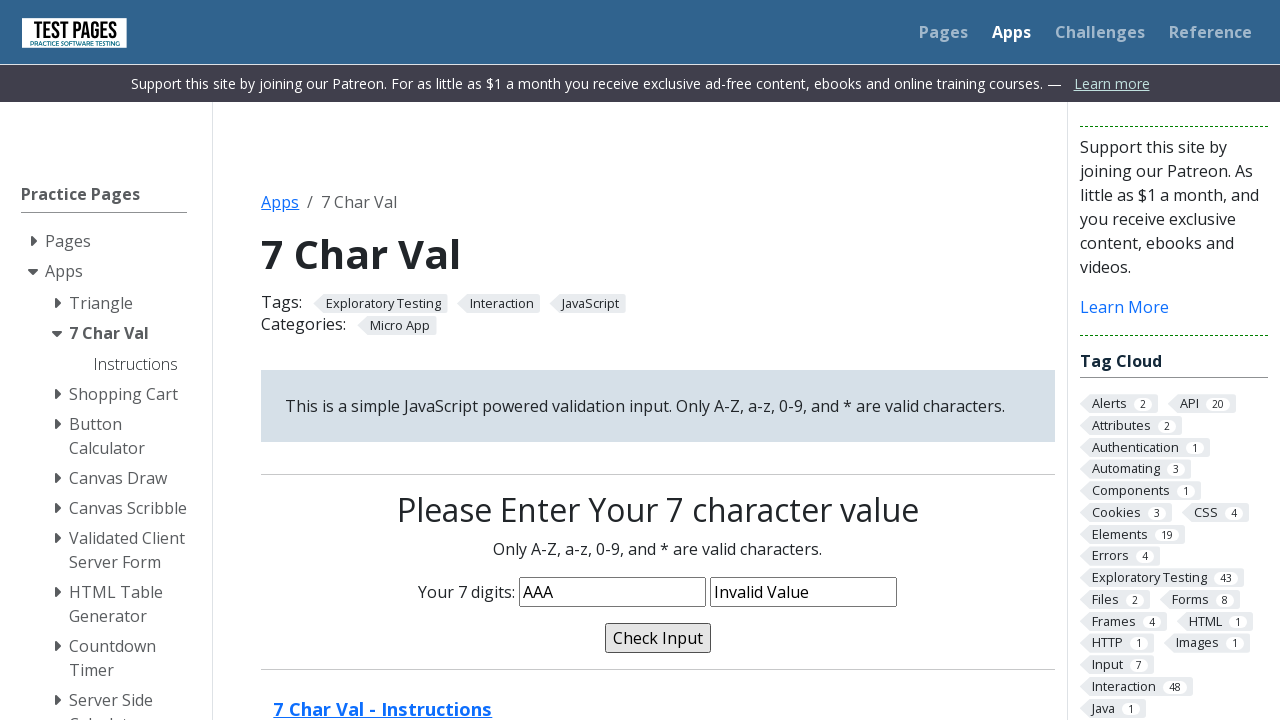

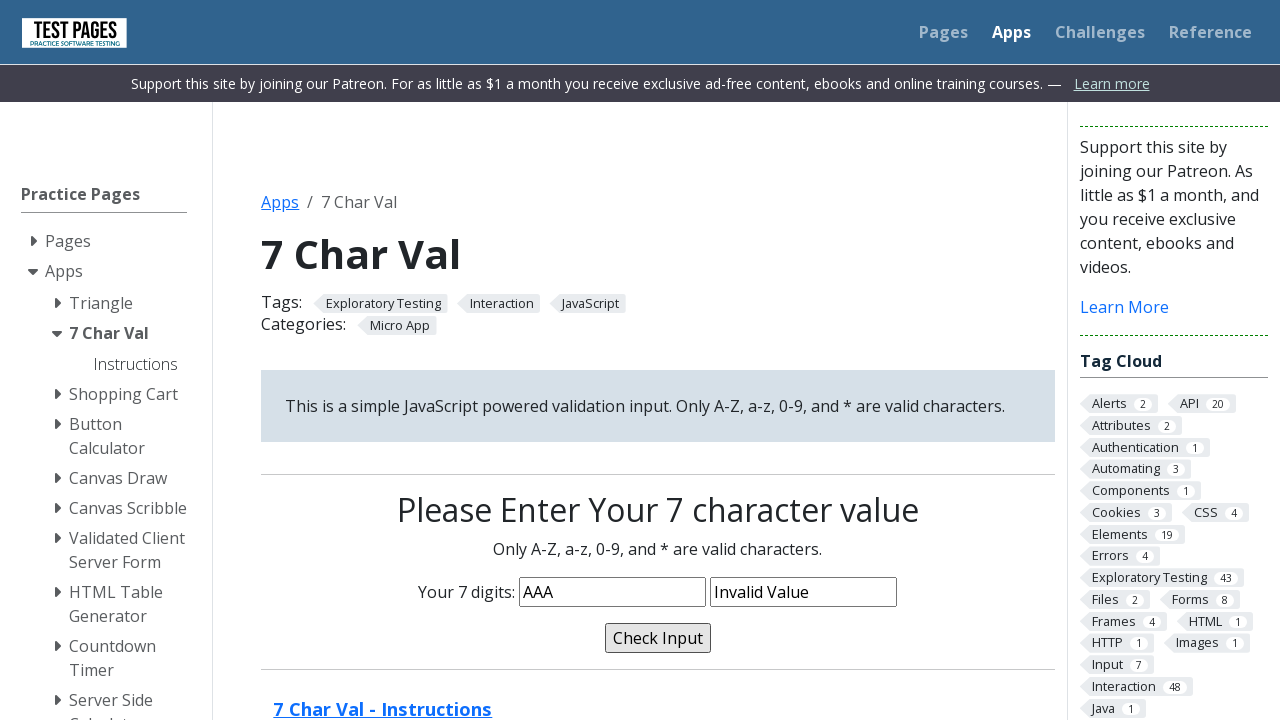